Tests clicking Start button and waiting for loading to complete and Hello World text to appear

Starting URL: https://automationfc.github.io/dynamic-loading/

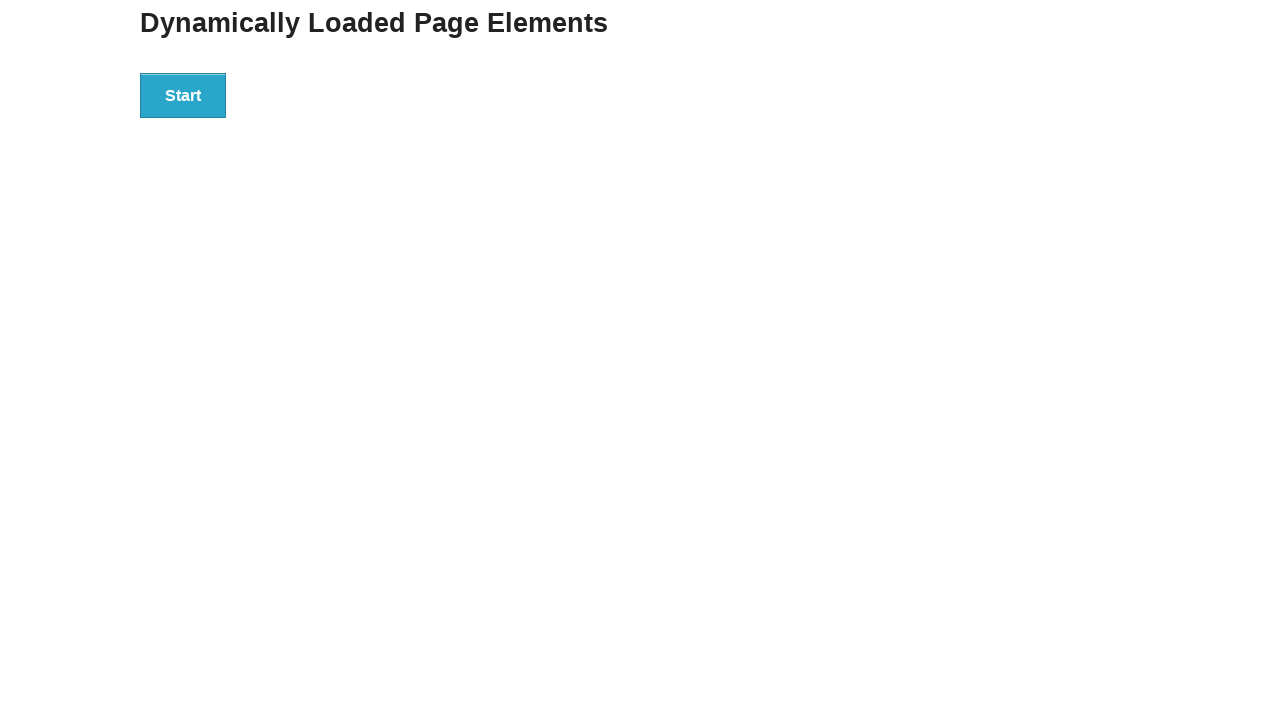

Clicked Start button at (183, 95) on button:has-text('Start')
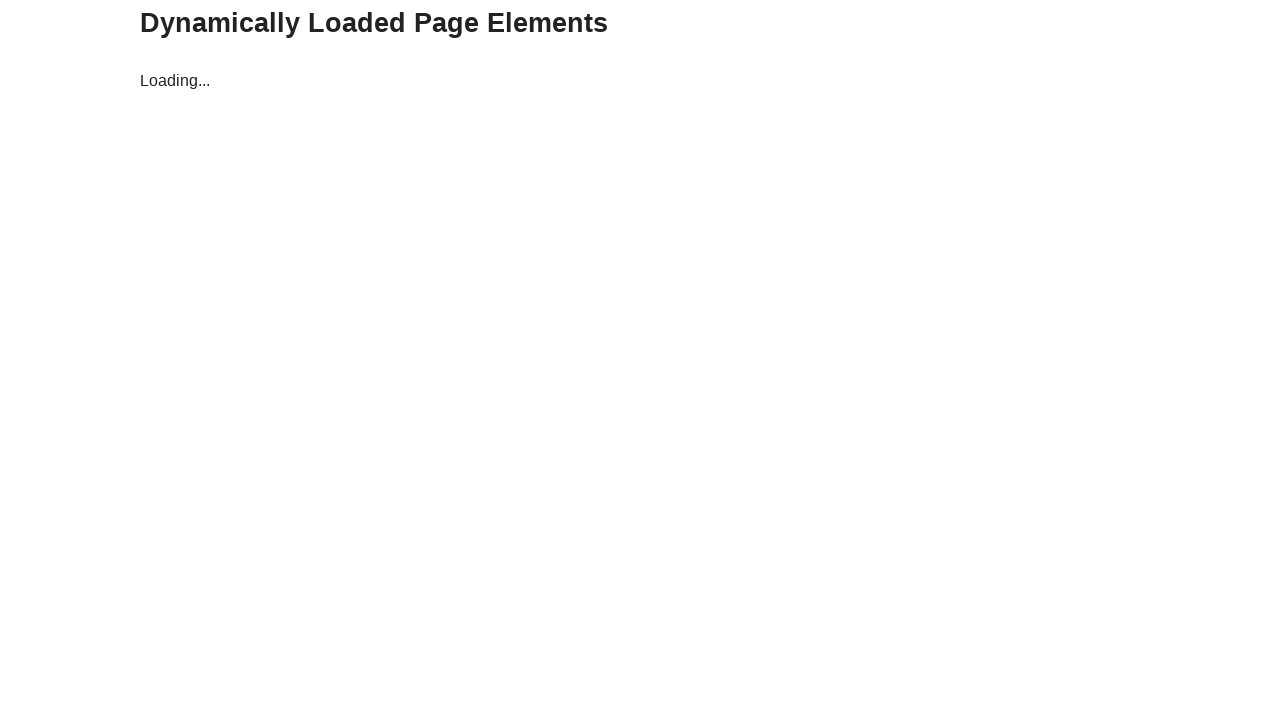

Loading icon disappeared
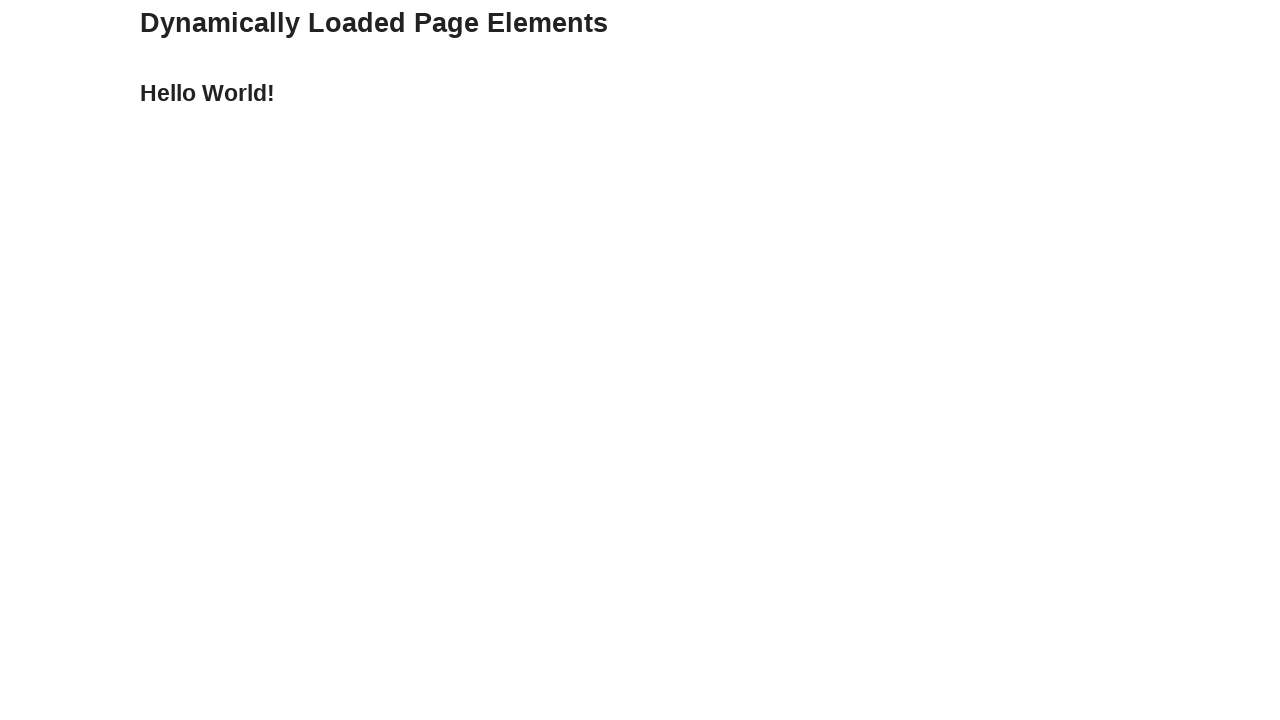

Hello World text element appeared
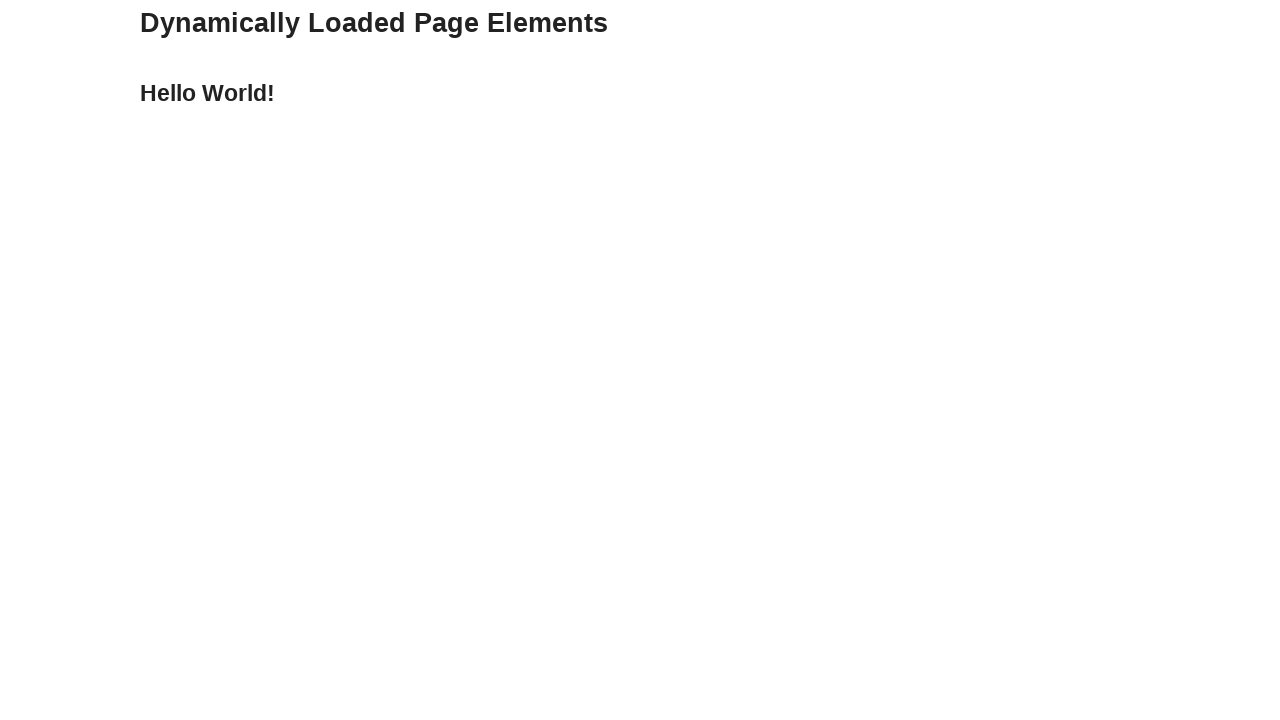

Verified Hello World text content is correct
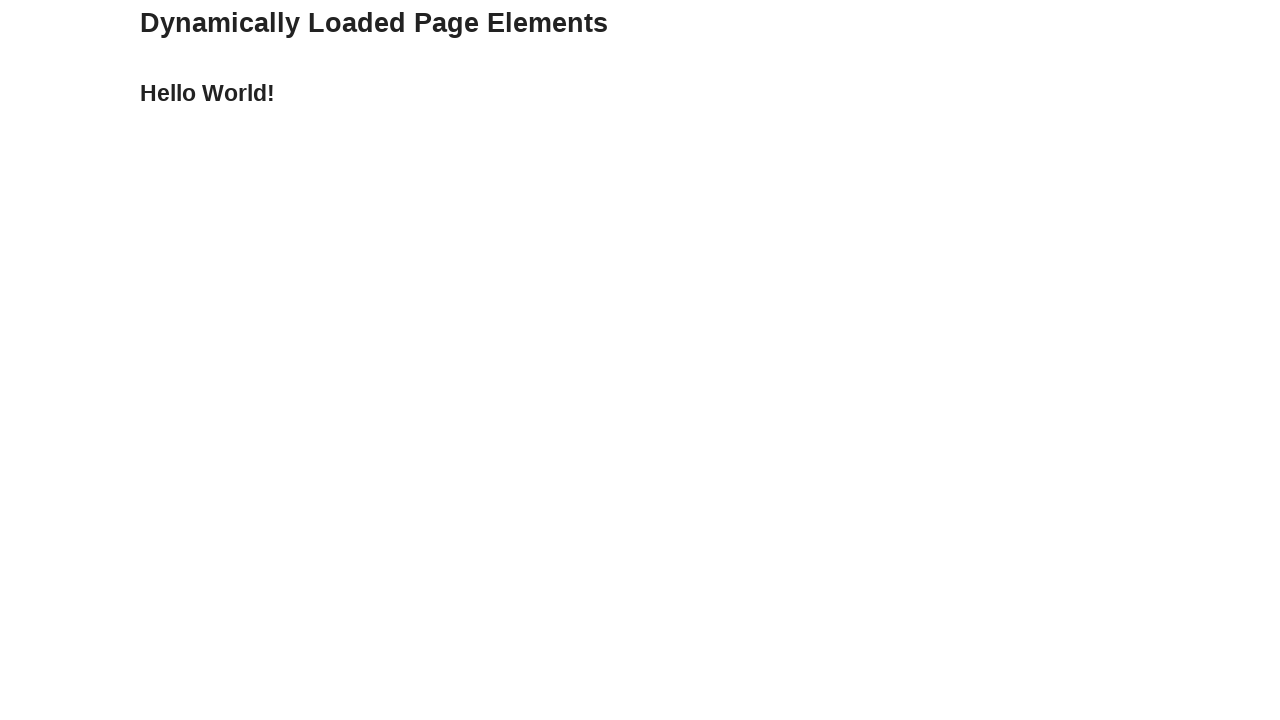

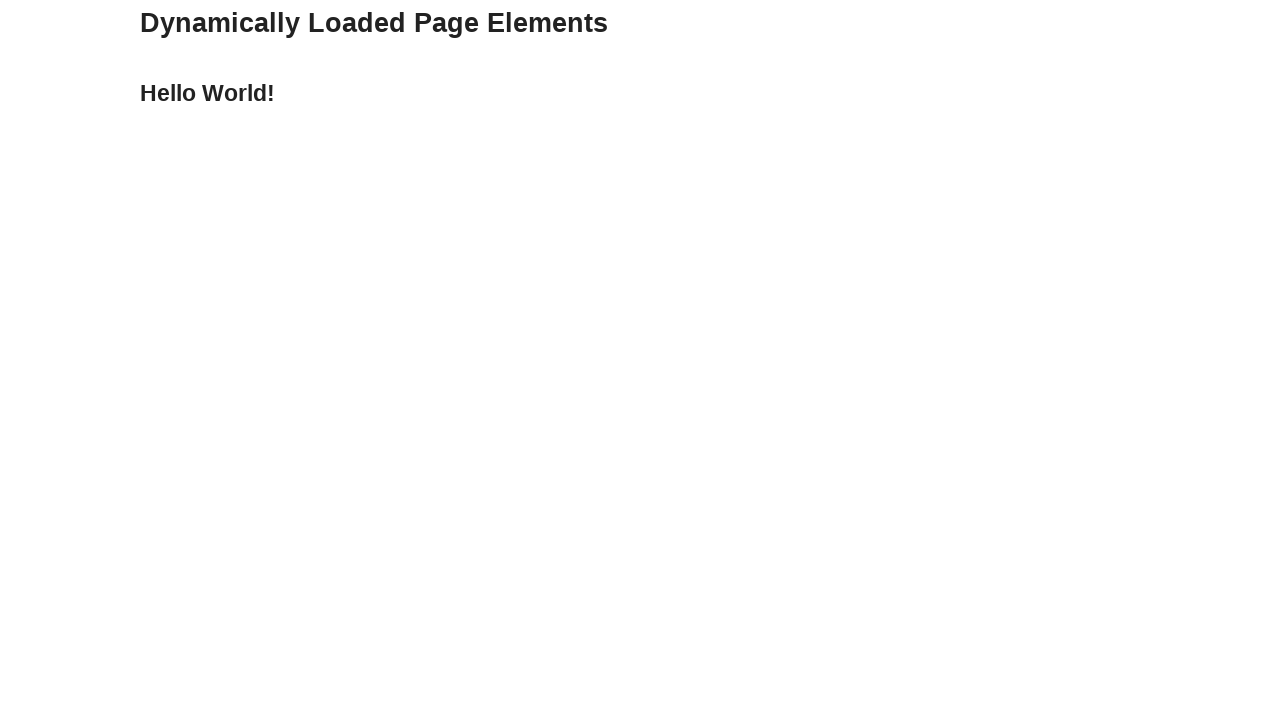